Tests that joining a lobby with a duplicate name shows an error message

Starting URL: https://secret-hitler.online/

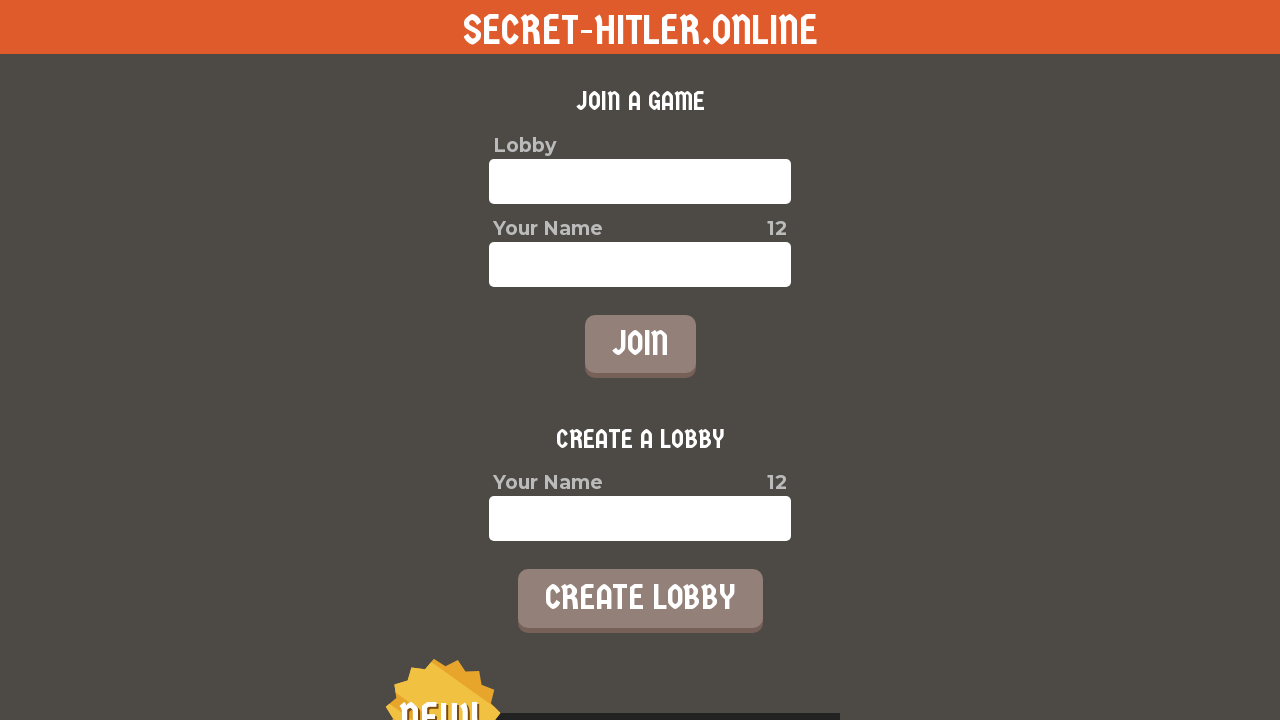

Entered duplicate player name 'DuplicatePlayer' in first player input on //*[@id="root"]/div/div[2]/div/label/input
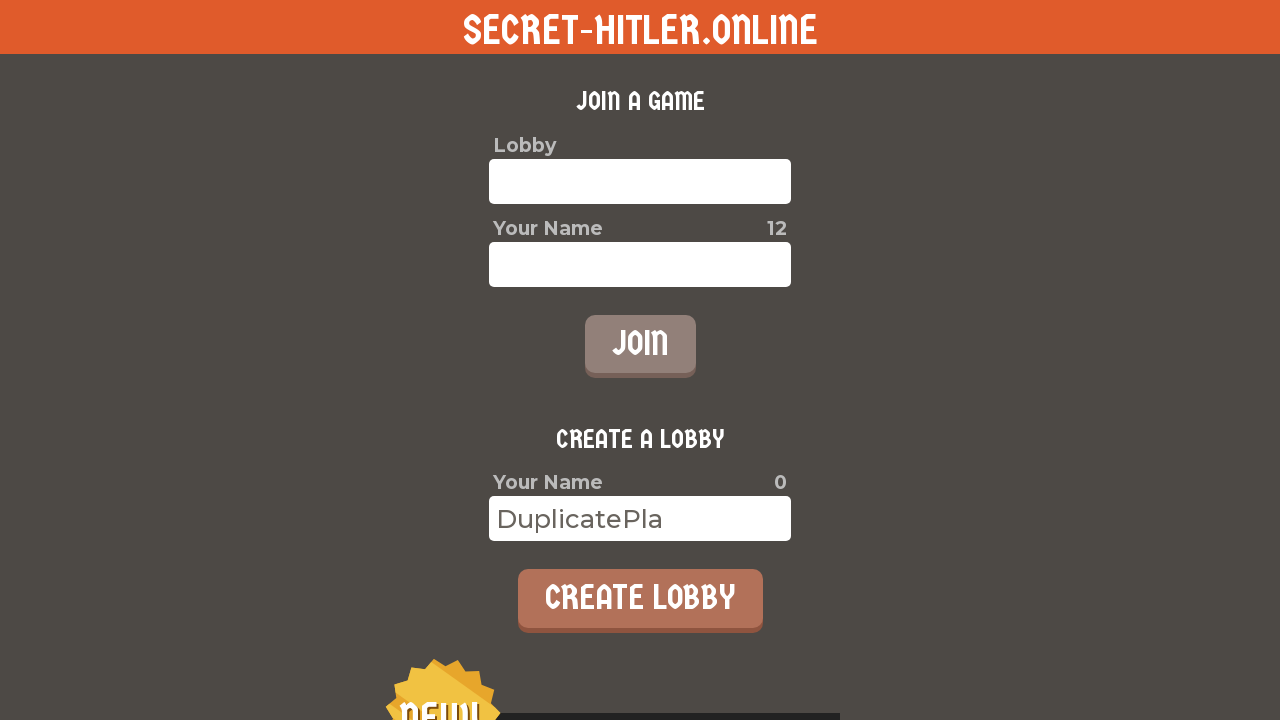

Clicked create lobby button at (640, 598) on //*[@id="root"]/div/div[2]/button
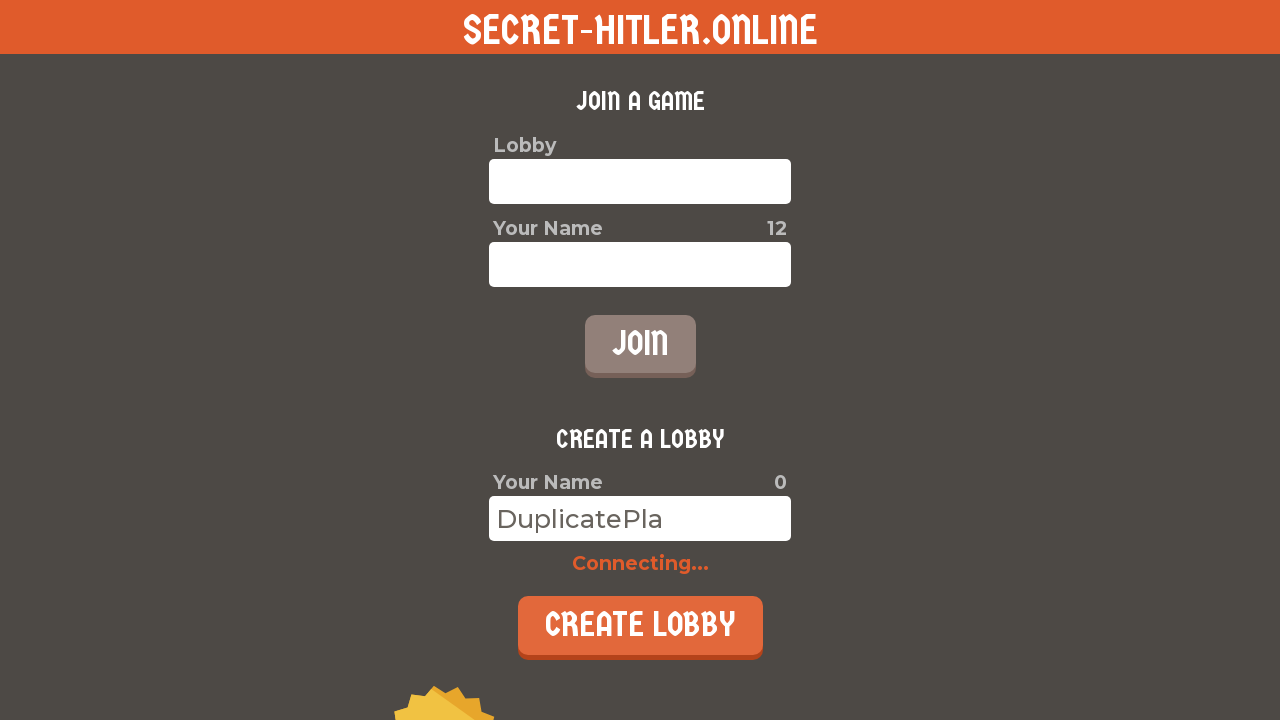

Selected character icon at (494, 326) on //*[@id="icon"]
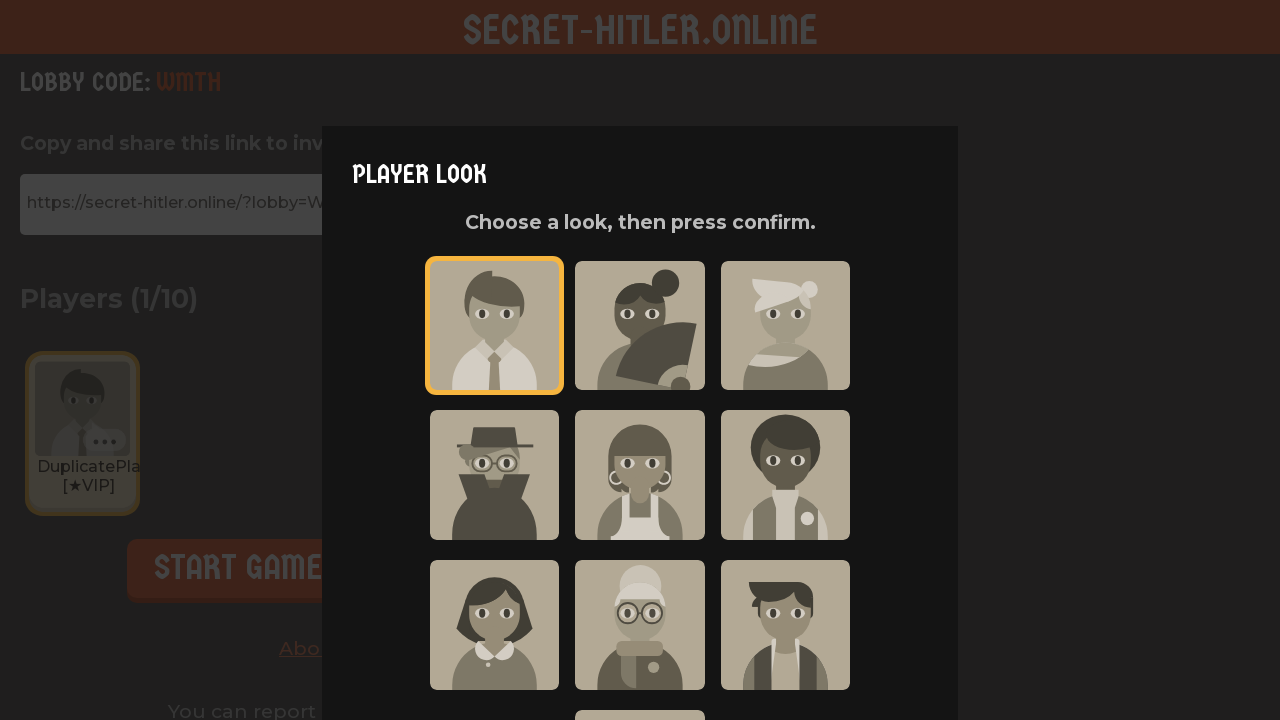

Clicked prompt button to proceed at (640, 652) on //*[@id="prompt-button"]
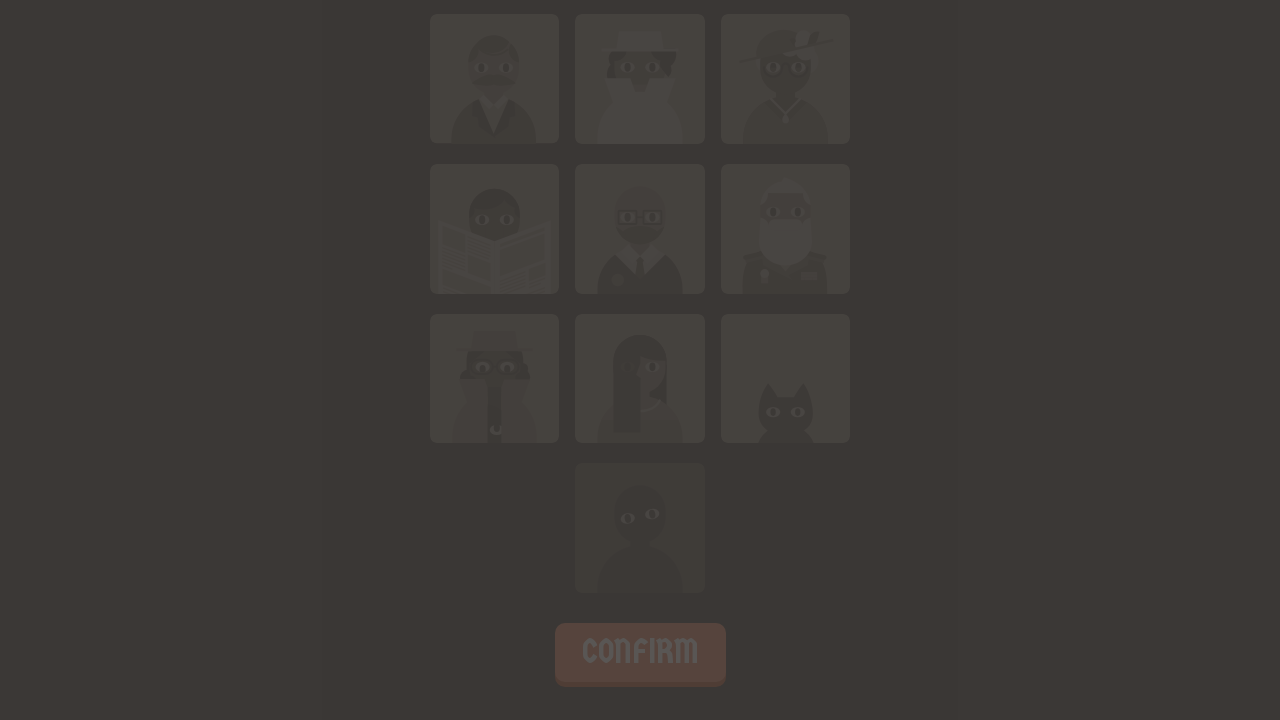

Retrieved lobby link
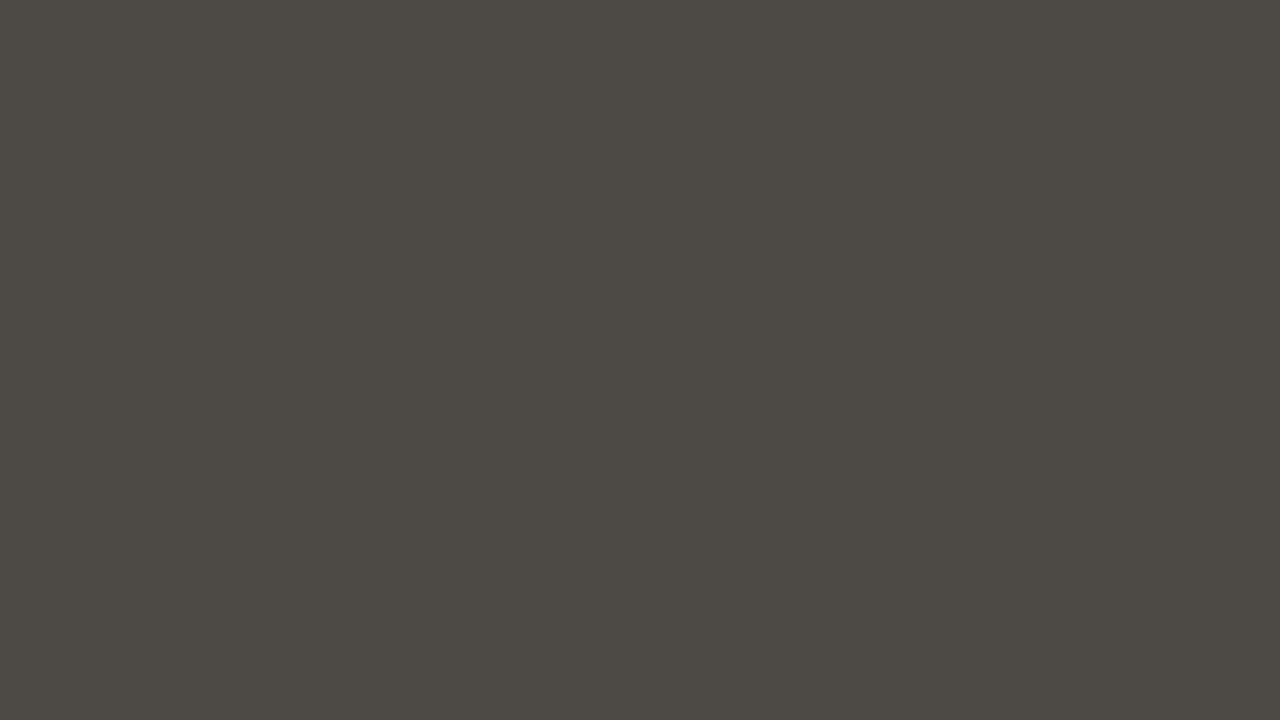

Opened new browser tab for second player
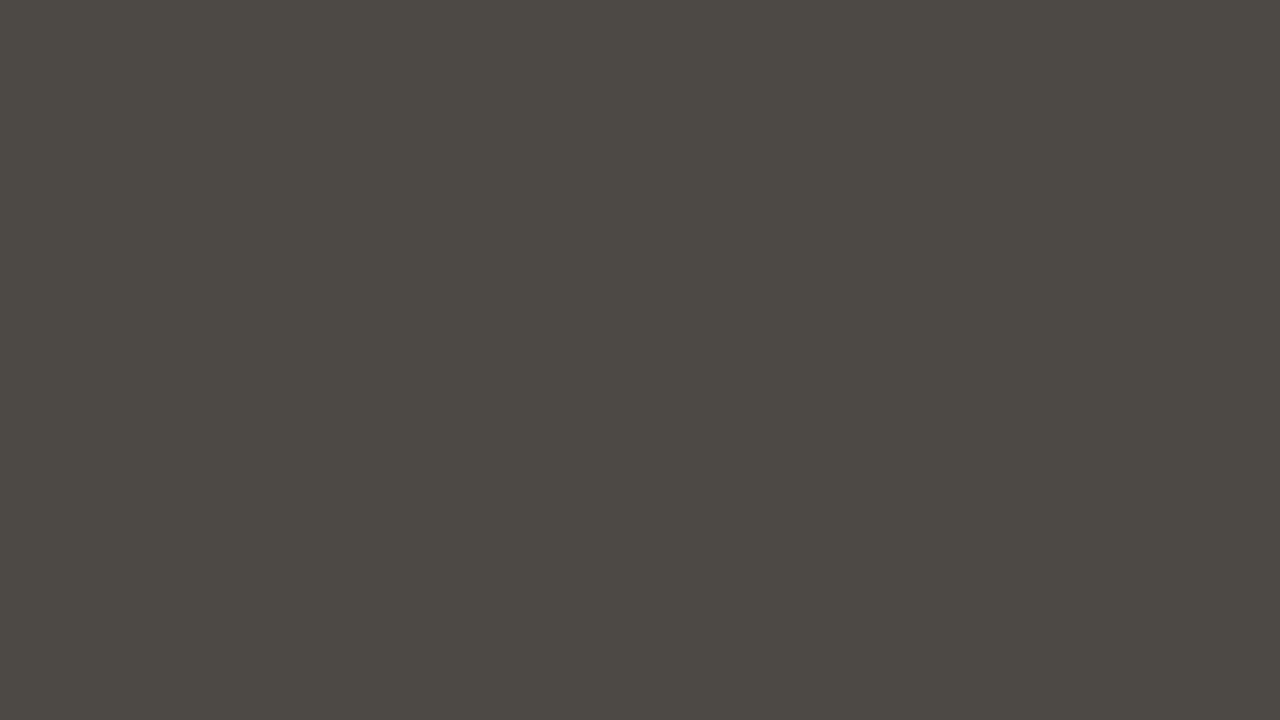

Navigated second player to lobby link
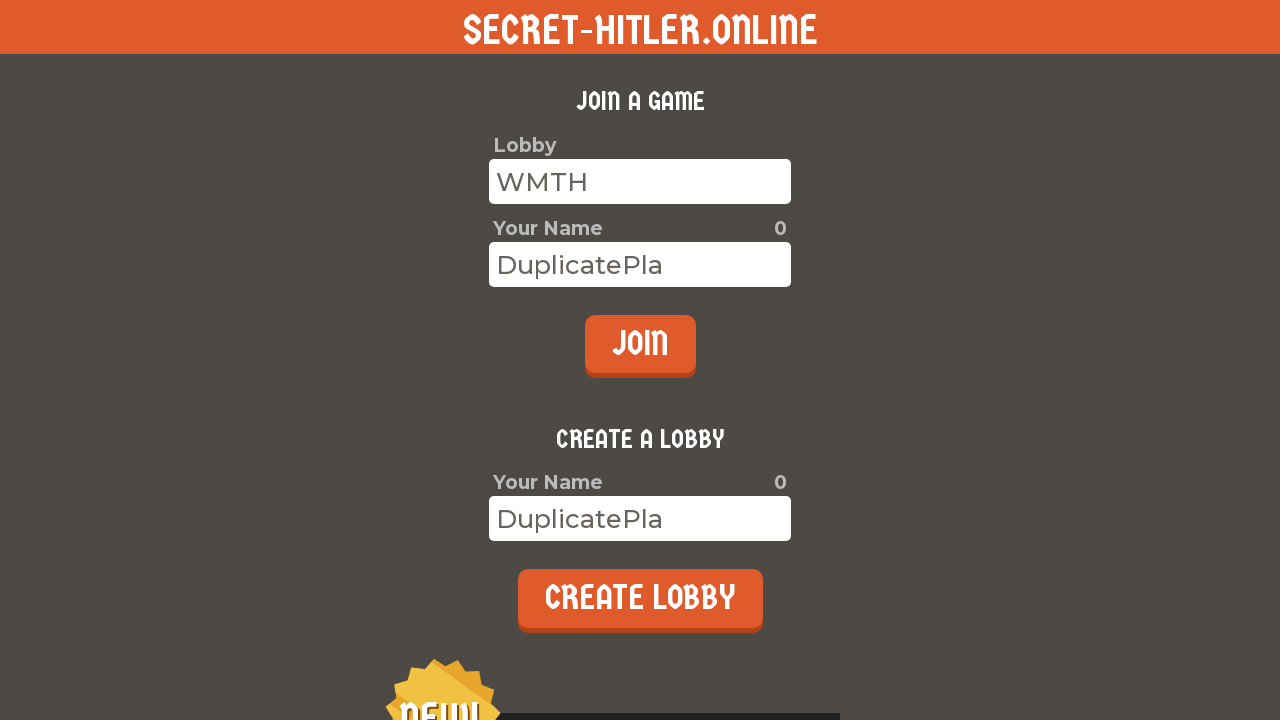

Entered duplicate name 'DuplicatePlayer' in second player input on //*[@id="root"]/div/div[1]/div[2]/label/input
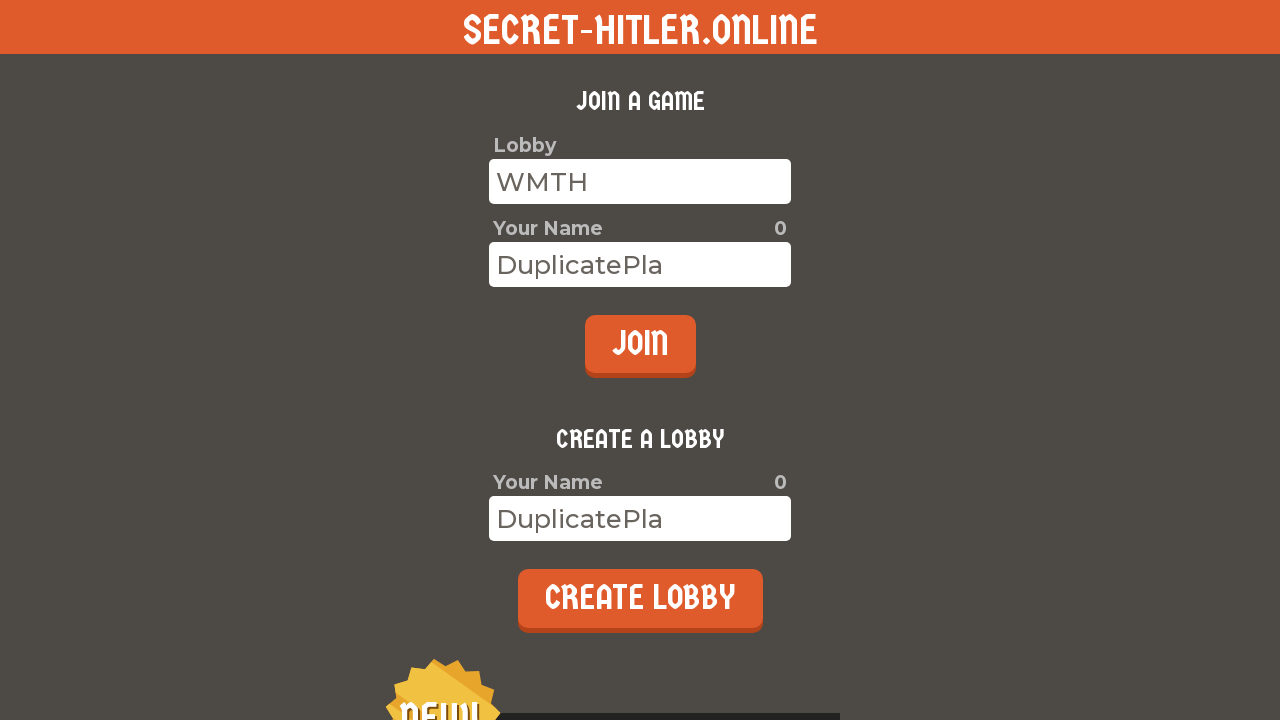

Clicked join button with duplicate name at (640, 344) on //*[@id="root"]/div/div[1]/button
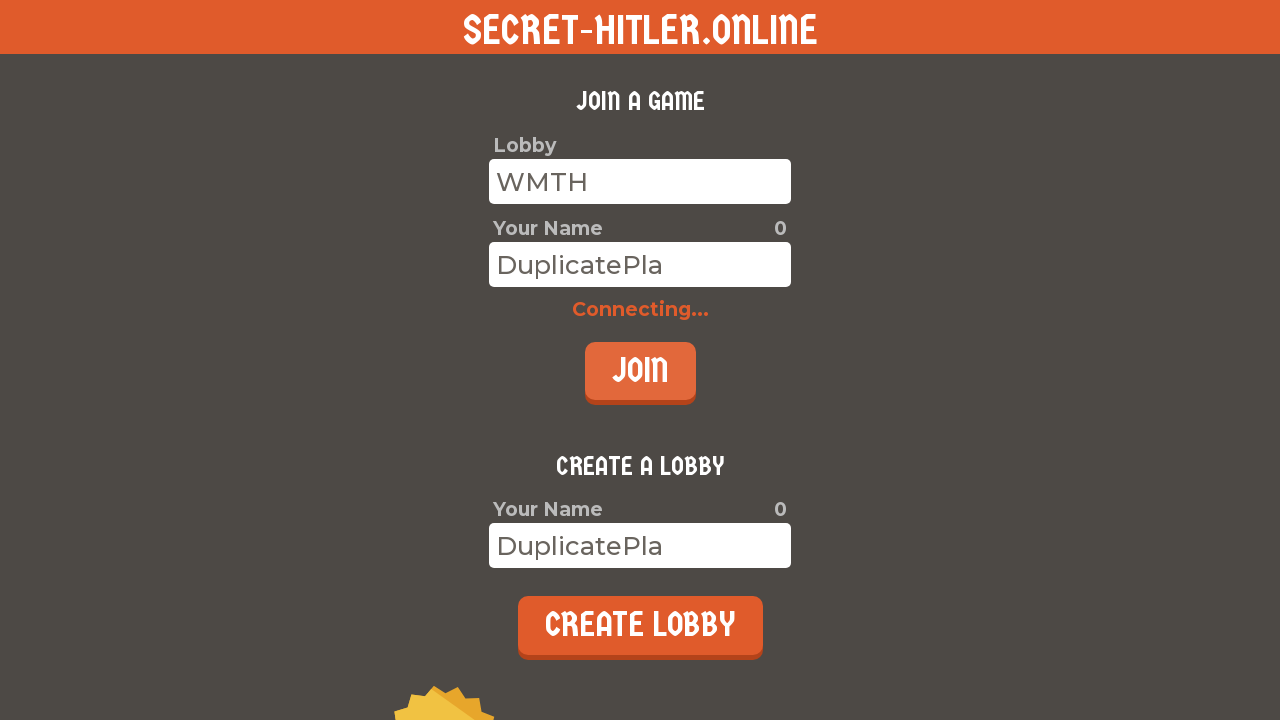

Error message appeared on screen
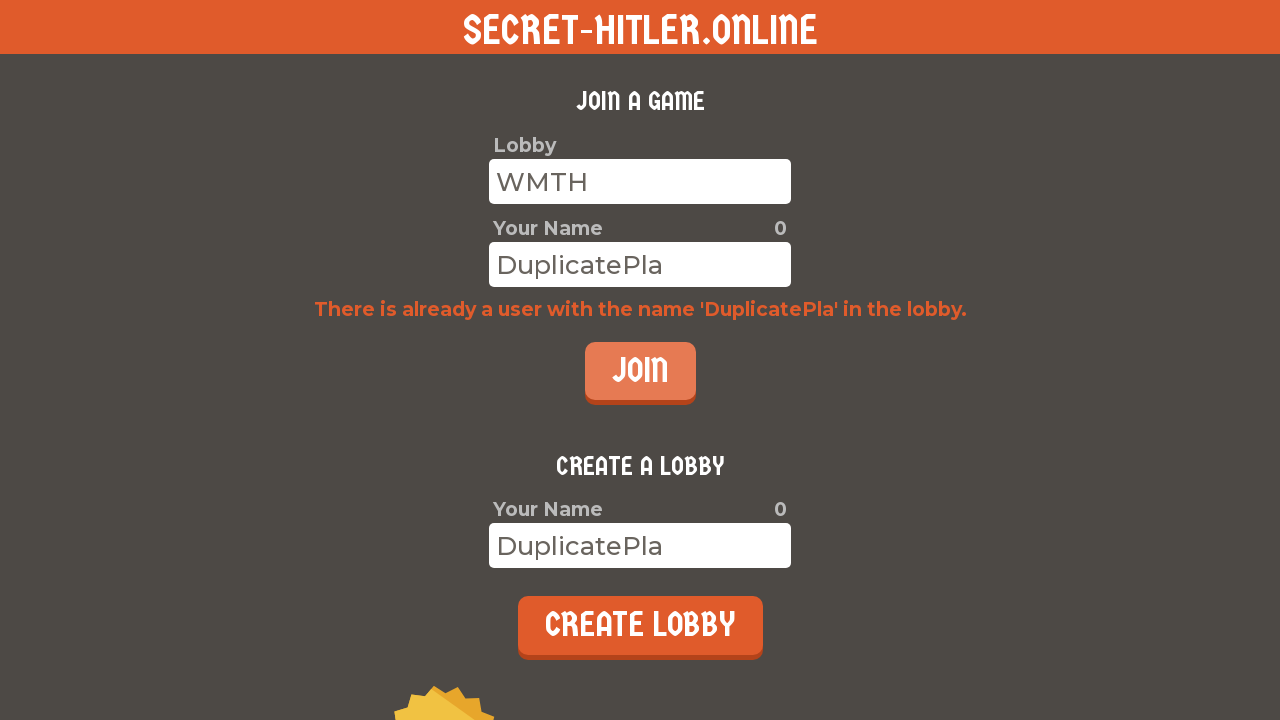

Retrieved error message text
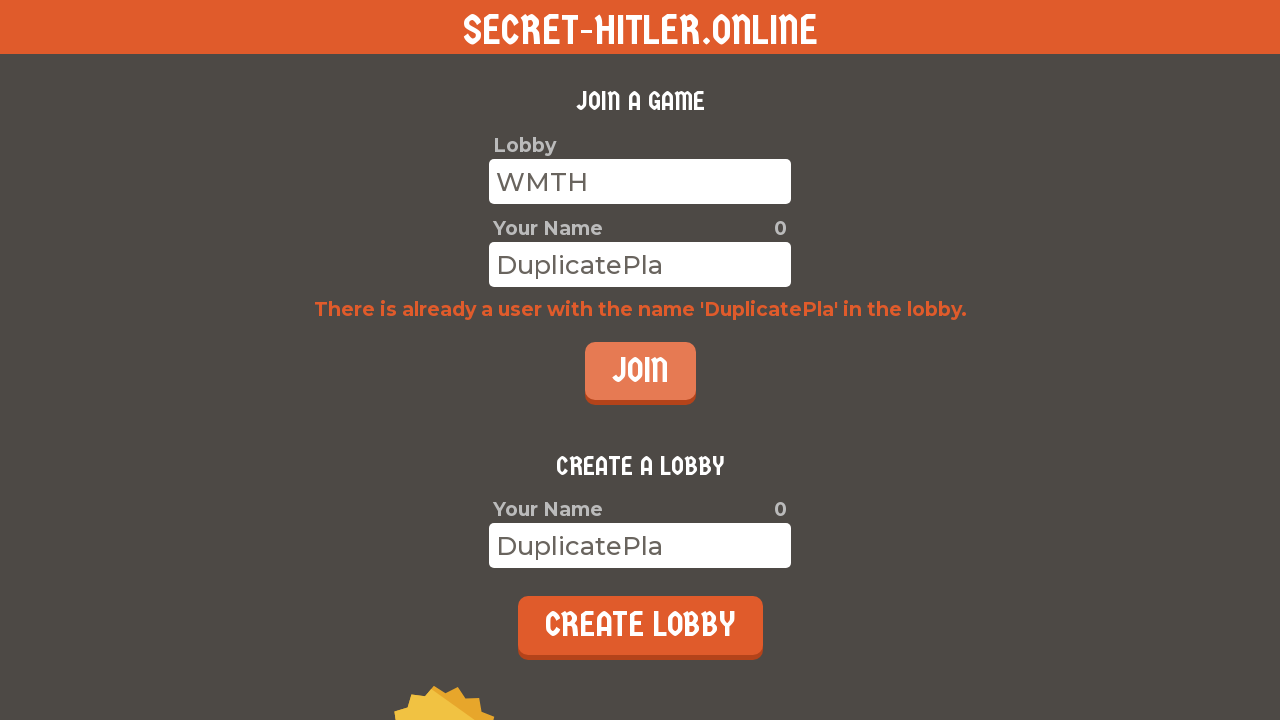

Verified error message contains 'already a user with the name'
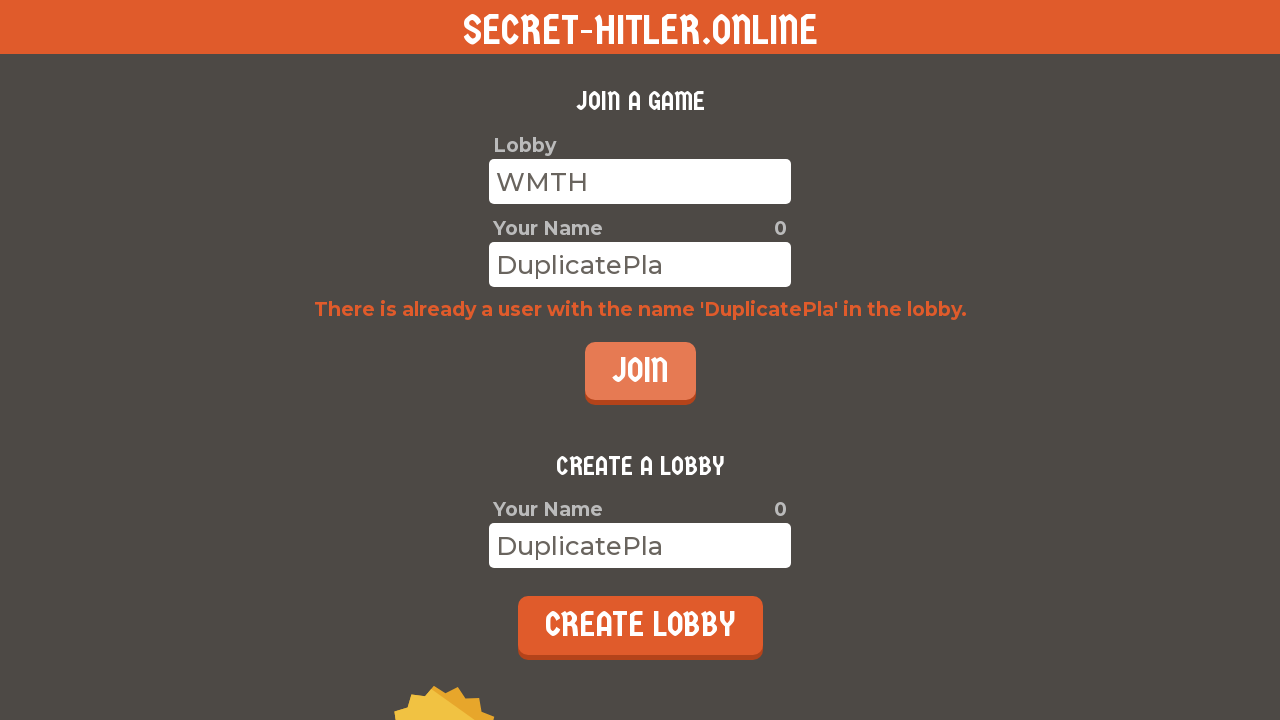

Closed second player tab
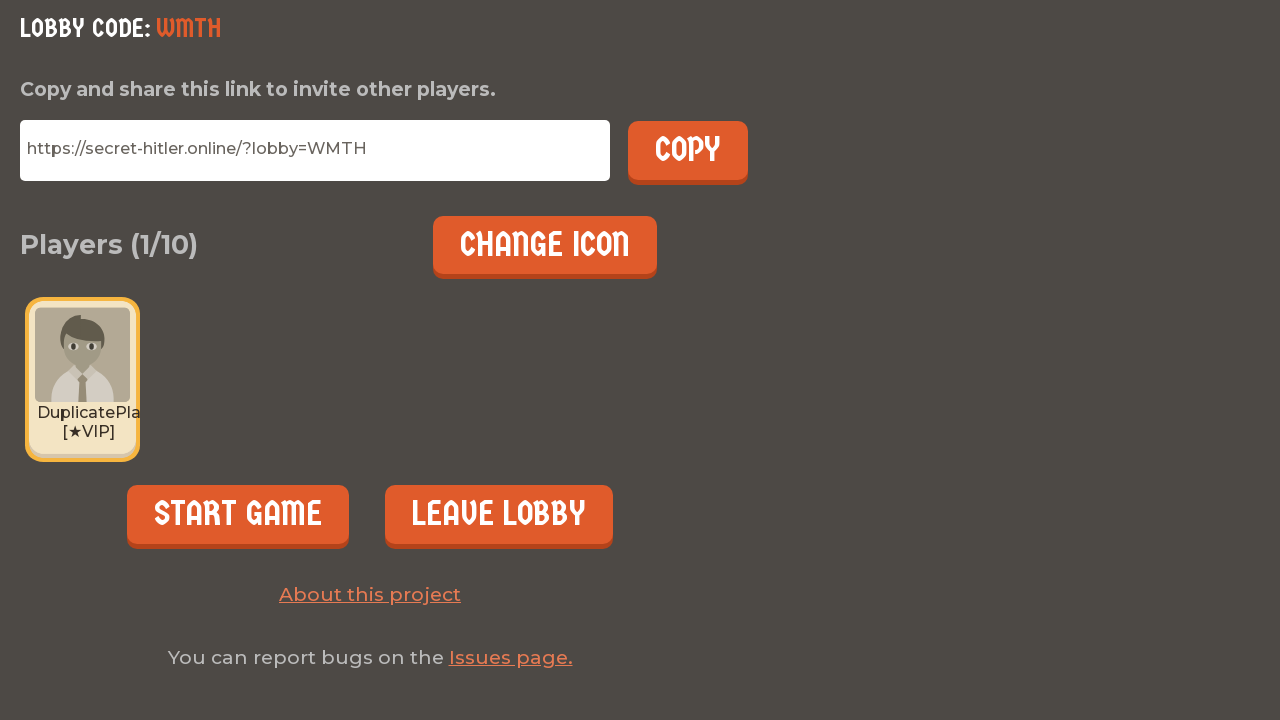

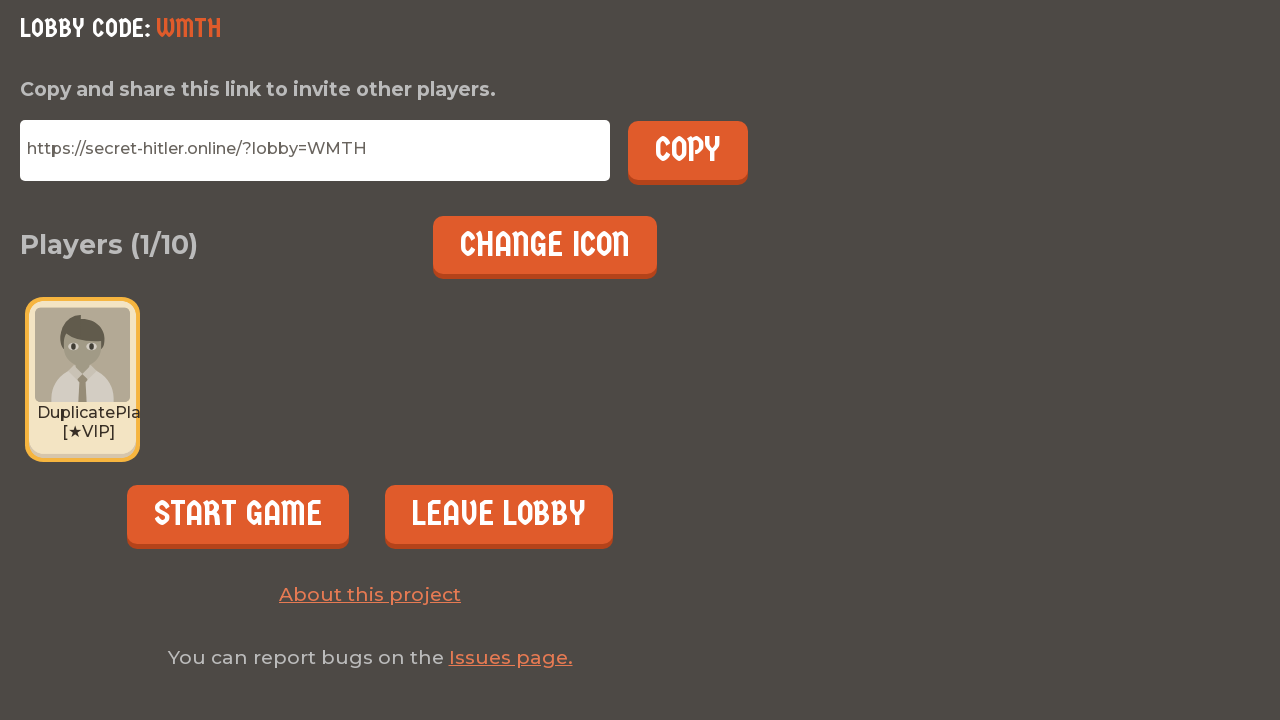